Tests the Add/Remove Elements functionality by clicking the Add Element button, verifying the Delete button appears, clicking Delete, and verifying the page heading is still visible.

Starting URL: https://the-internet.herokuapp.com/add_remove_elements/

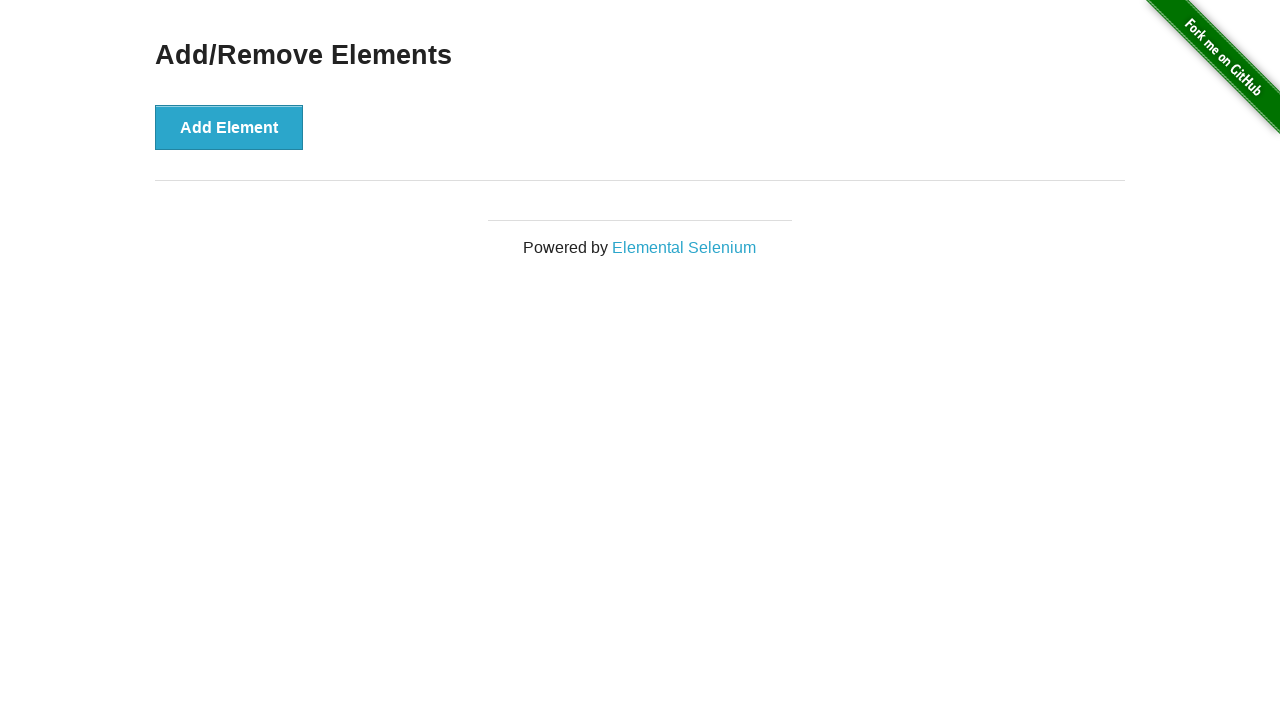

Clicked the 'Add Element' button at (229, 127) on xpath=//*[text()='Add Element']
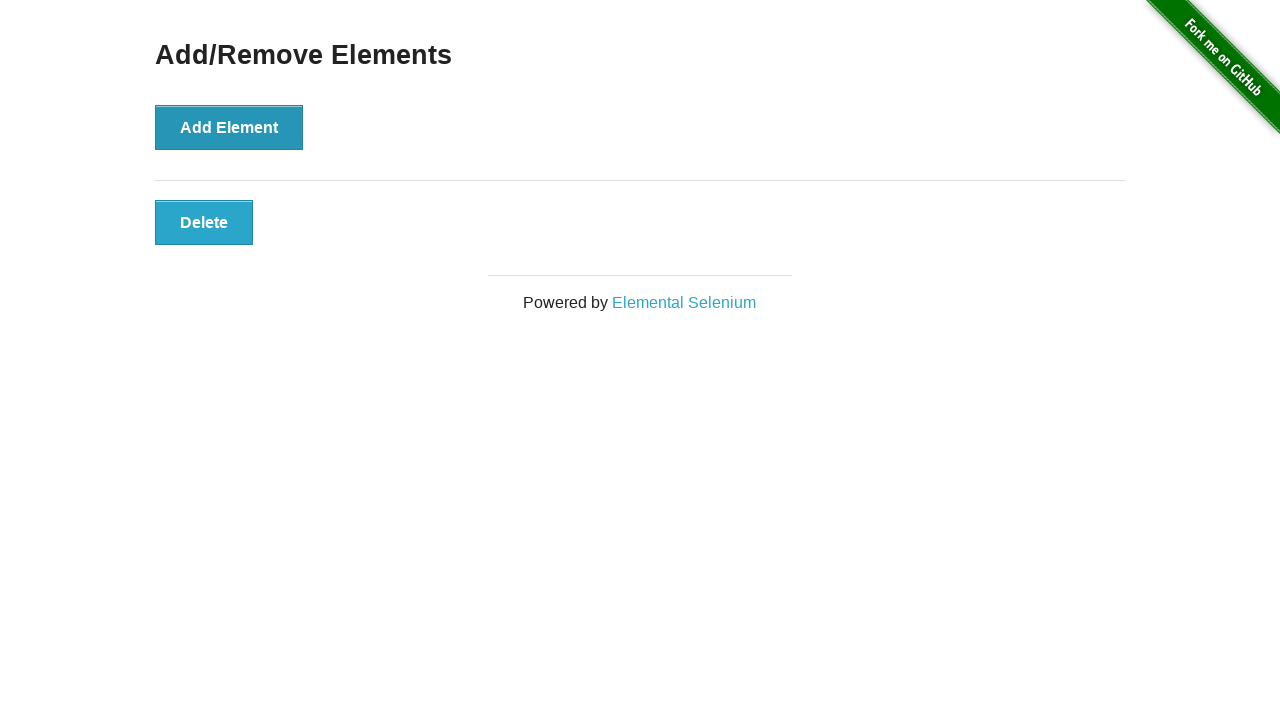

Delete button appeared and is visible
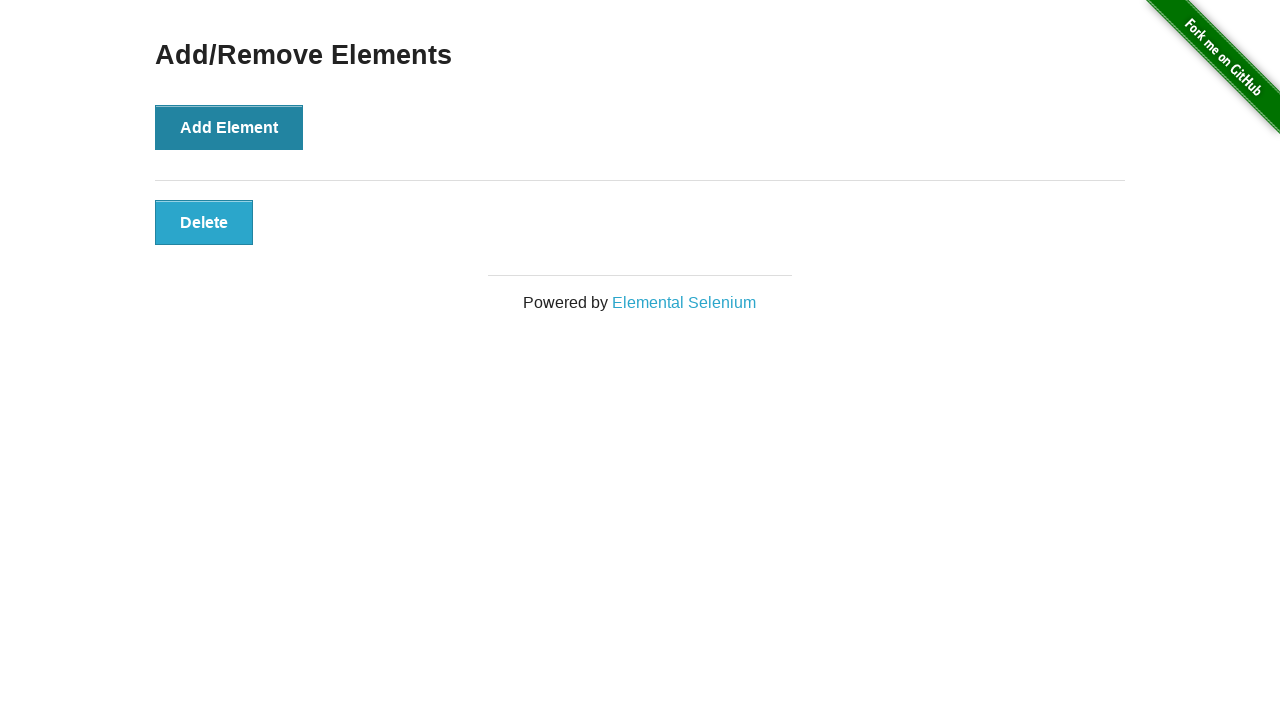

Clicked the Delete button at (204, 222) on button.added-manually
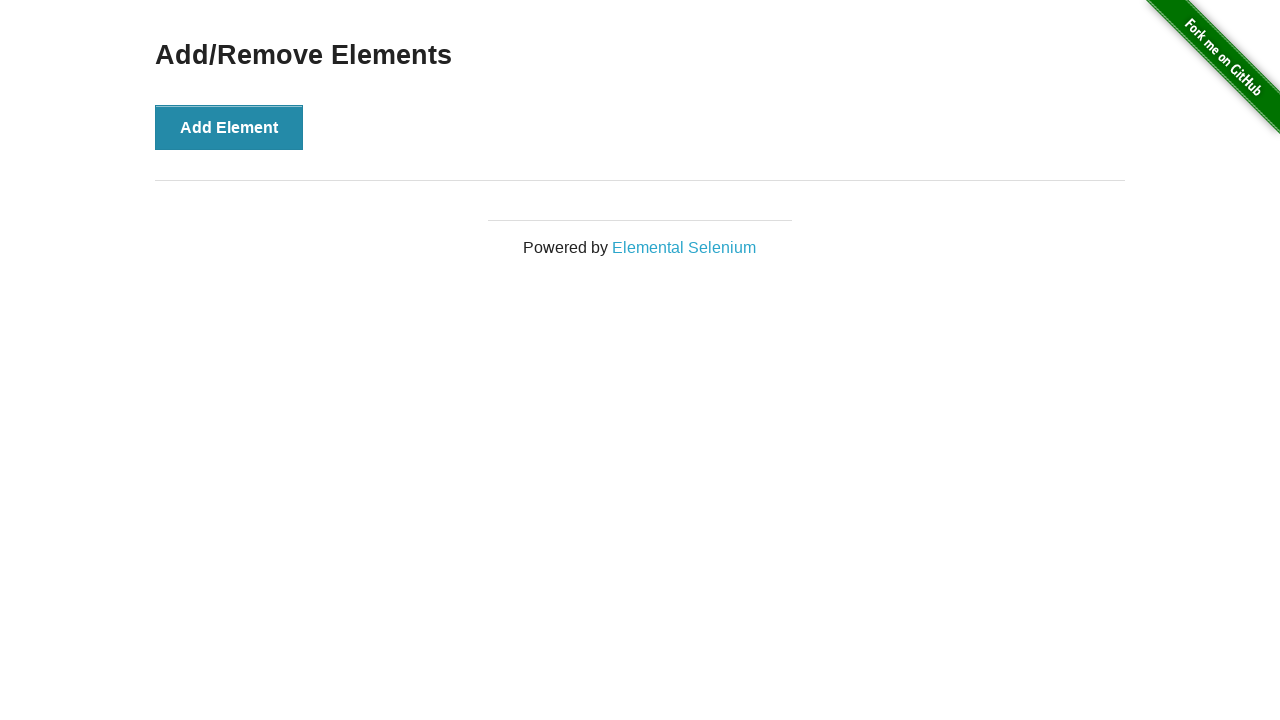

Verified 'Add/Remove Elements' heading is still visible
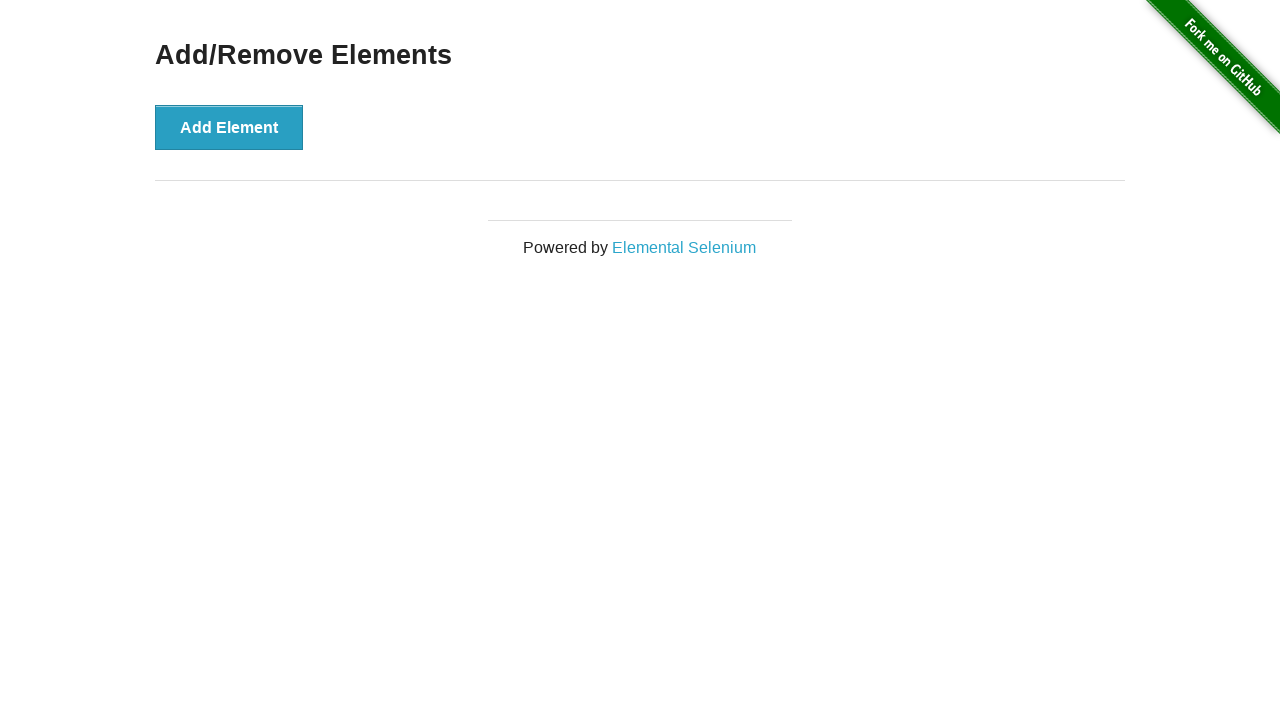

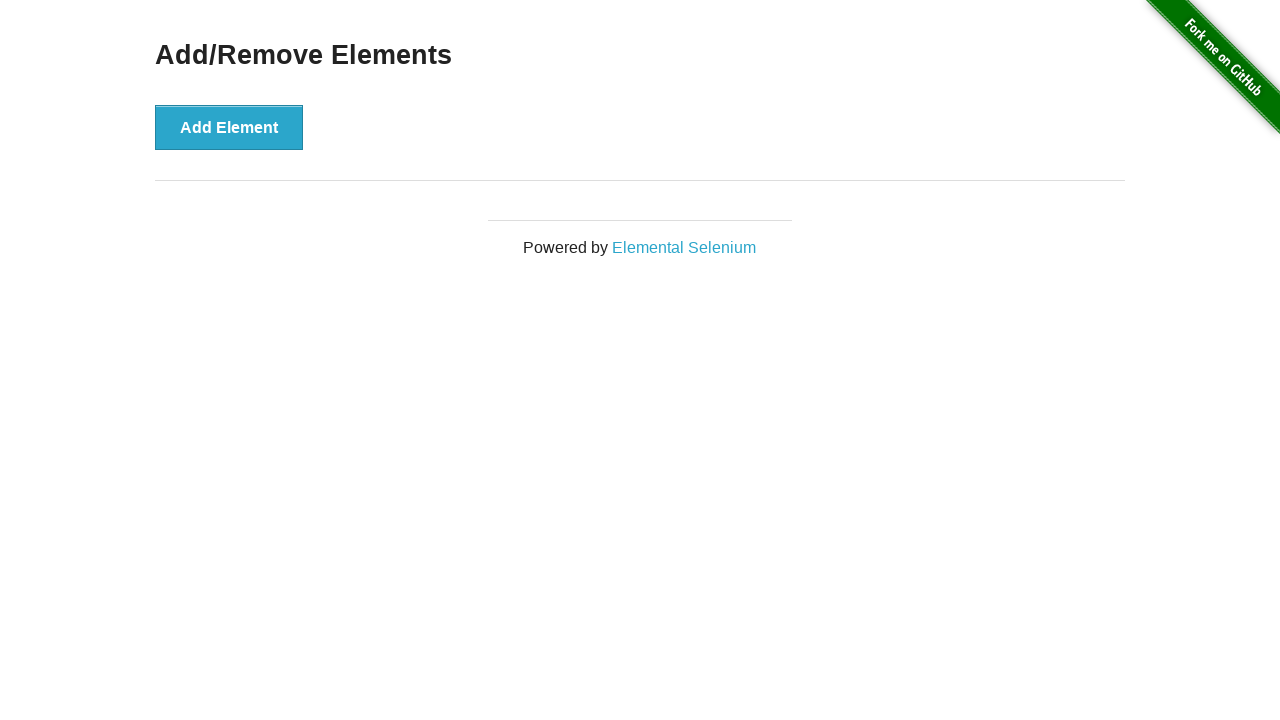